Tests the contact us text area functionality by typing a message into the comments box.

Starting URL: https://cbarnc.github.io/Group3-repo-projects/

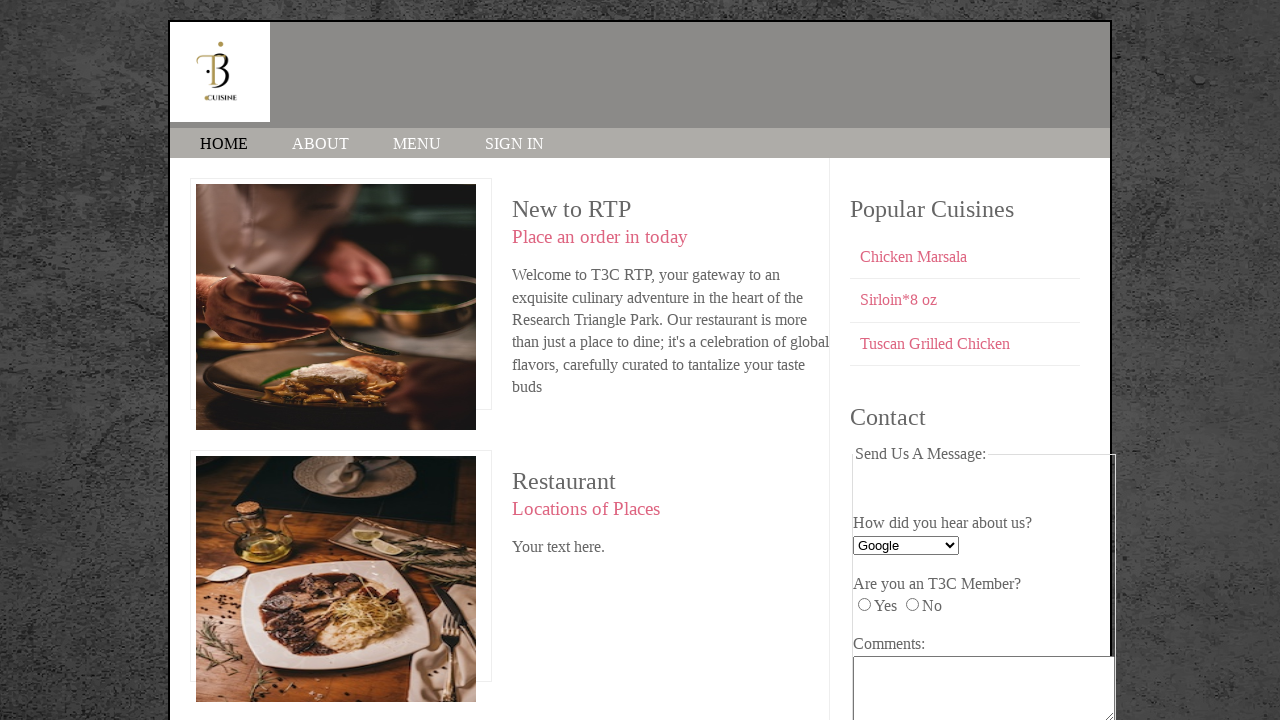

Located the comments text area element
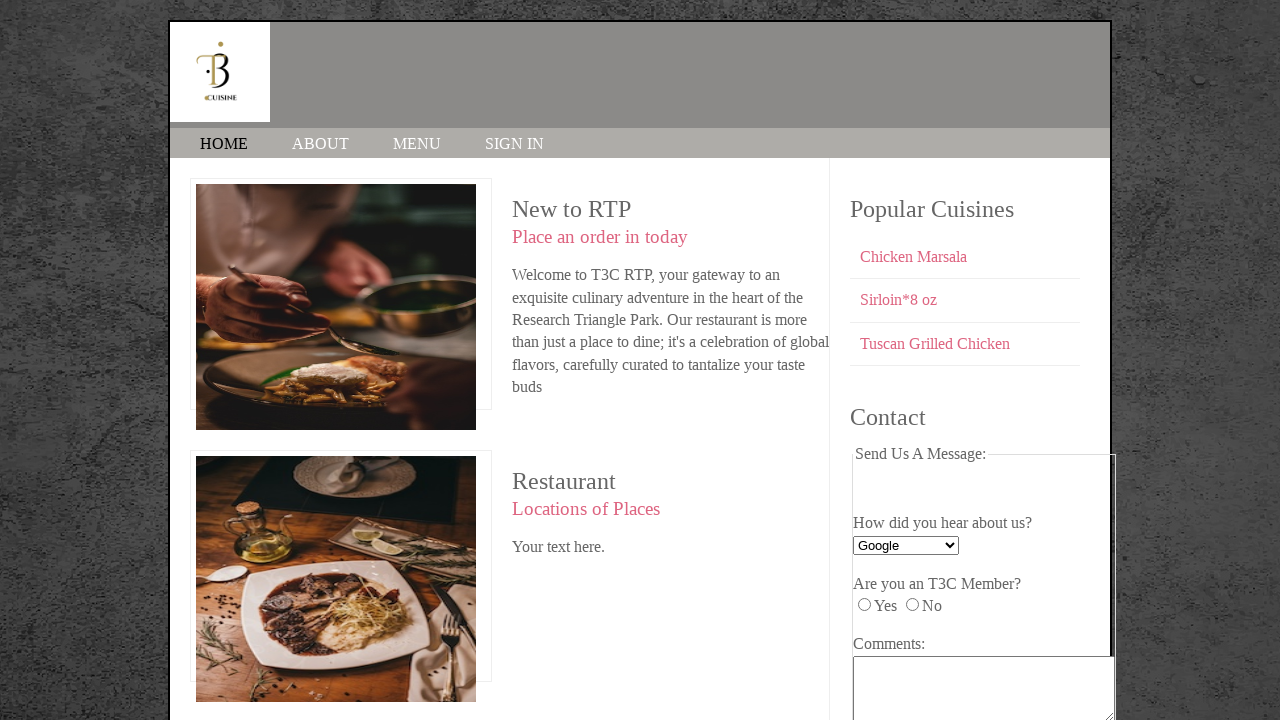

Verified comments box is initially empty
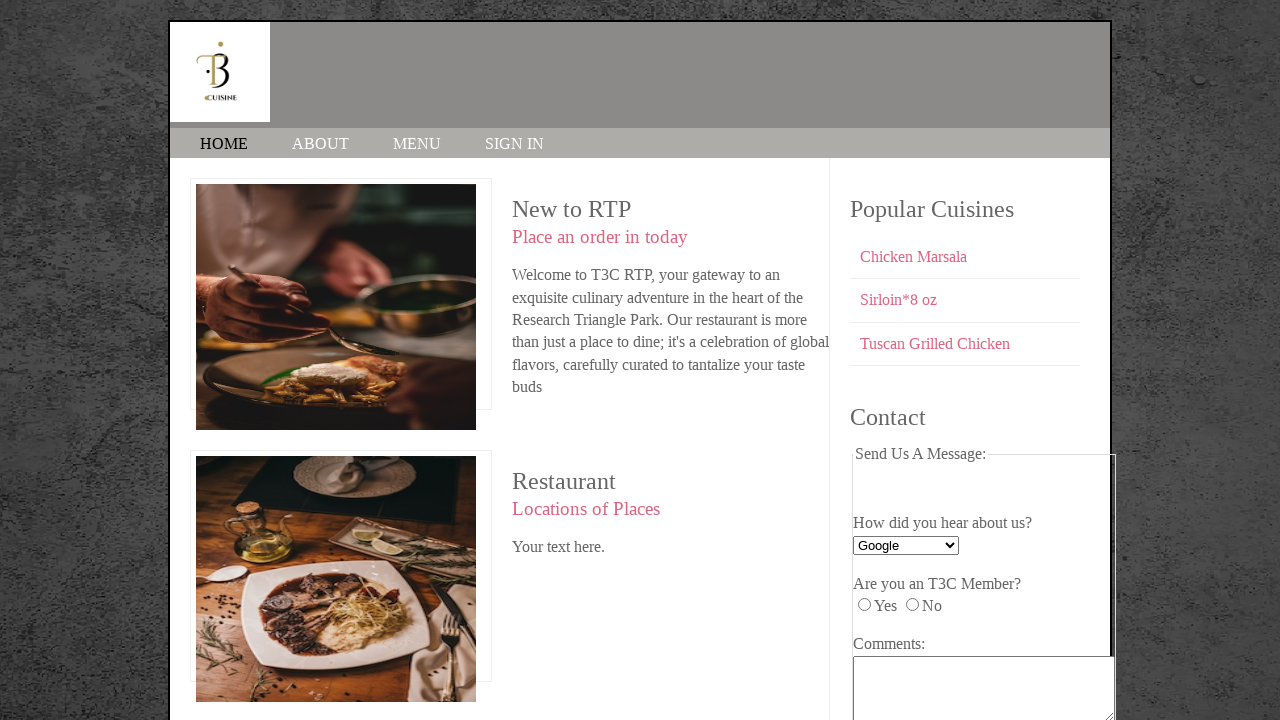

Typed 'This is a Test Message' into the comments text area on #comments
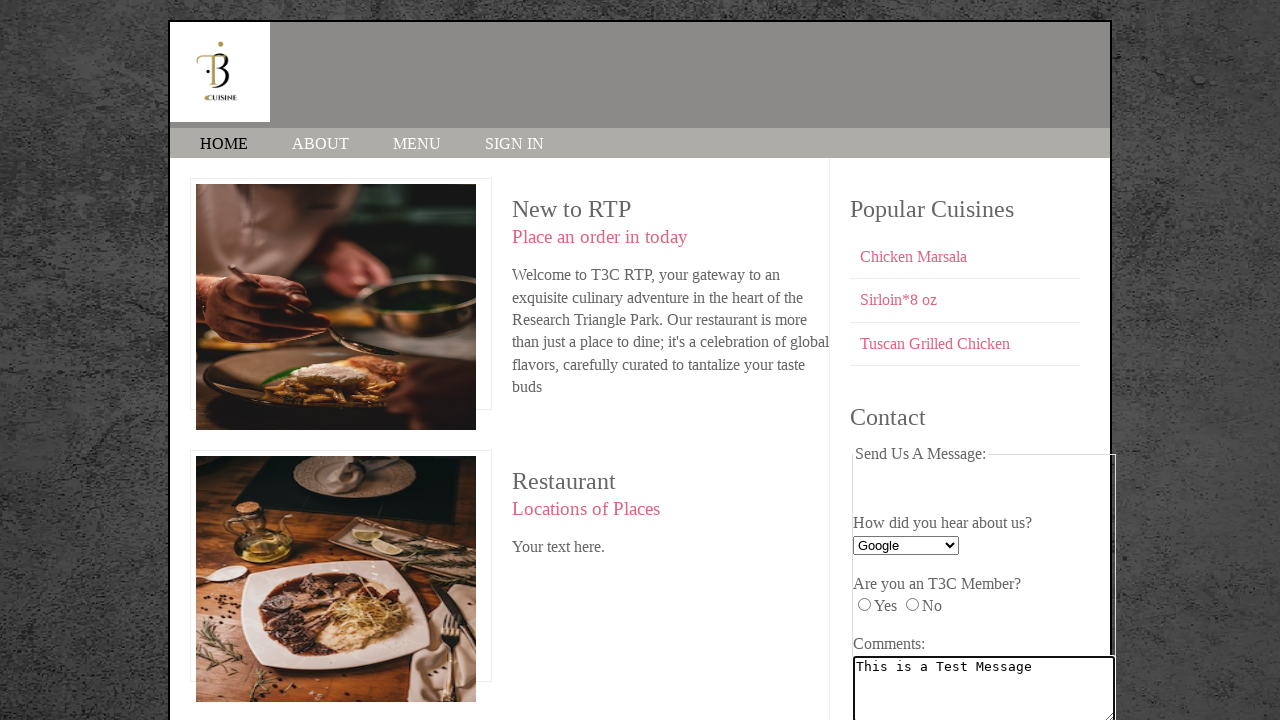

Verified comments box contains the entered message 'This is a Test Message'
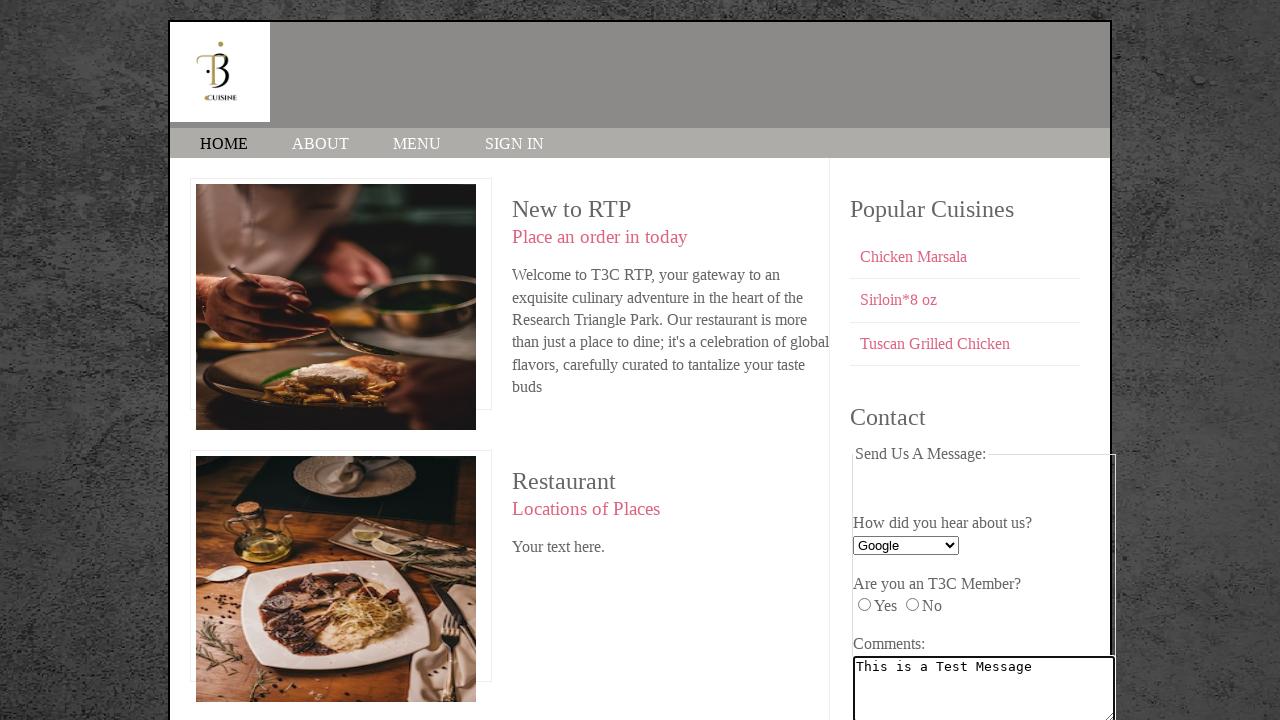

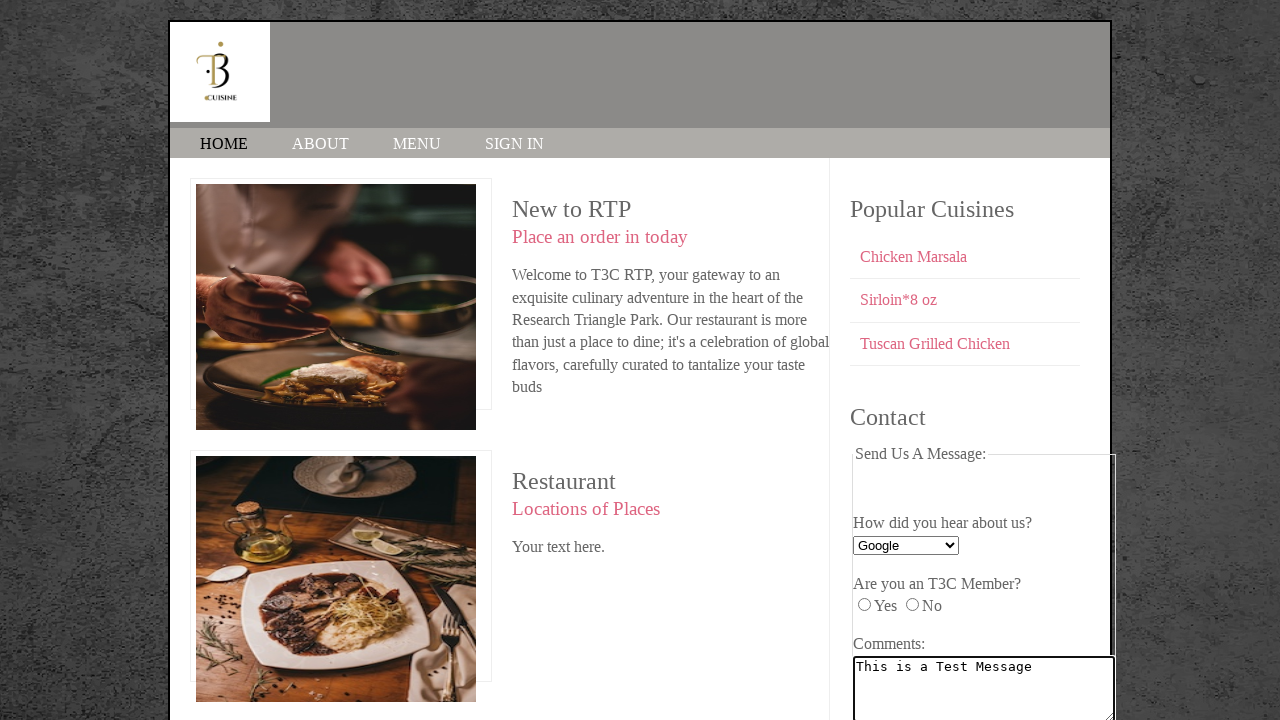